Tests accepting a JavaScript prompt alert by clicking the prompt button and accepting the alert dialog

Starting URL: https://enthrallit.com/selenium/

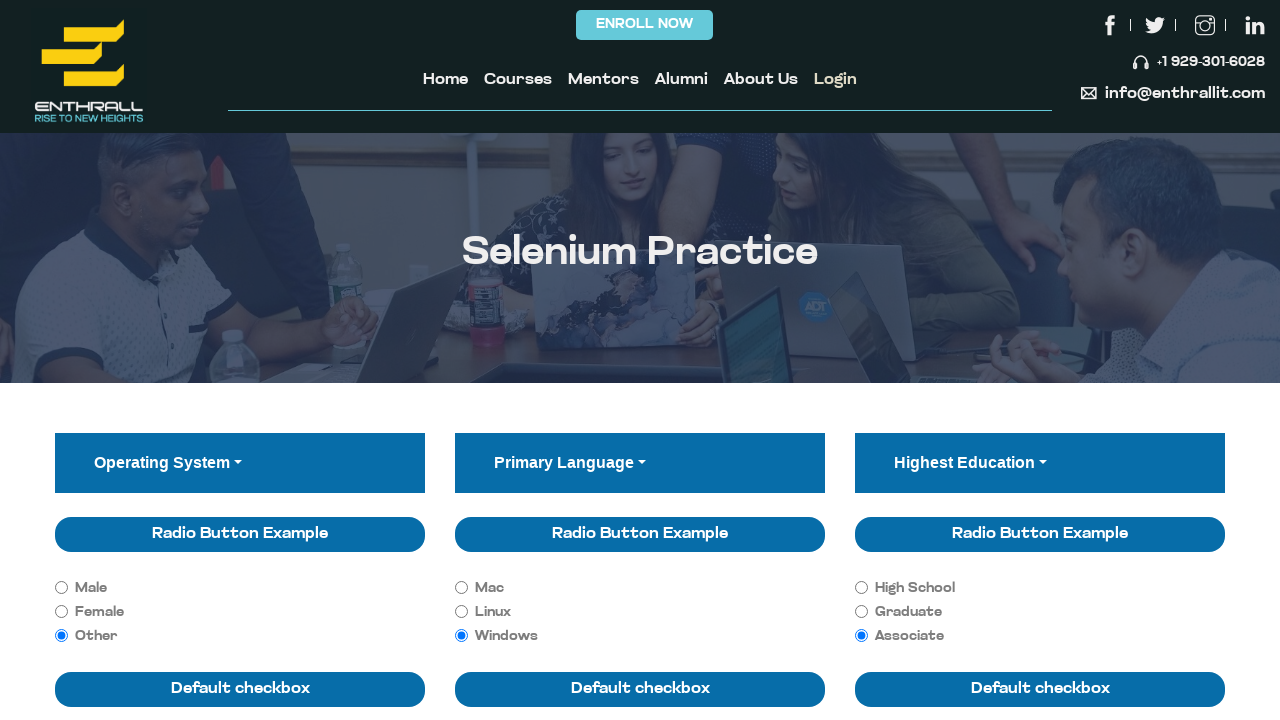

Scrolled down 600 pixels to make button visible
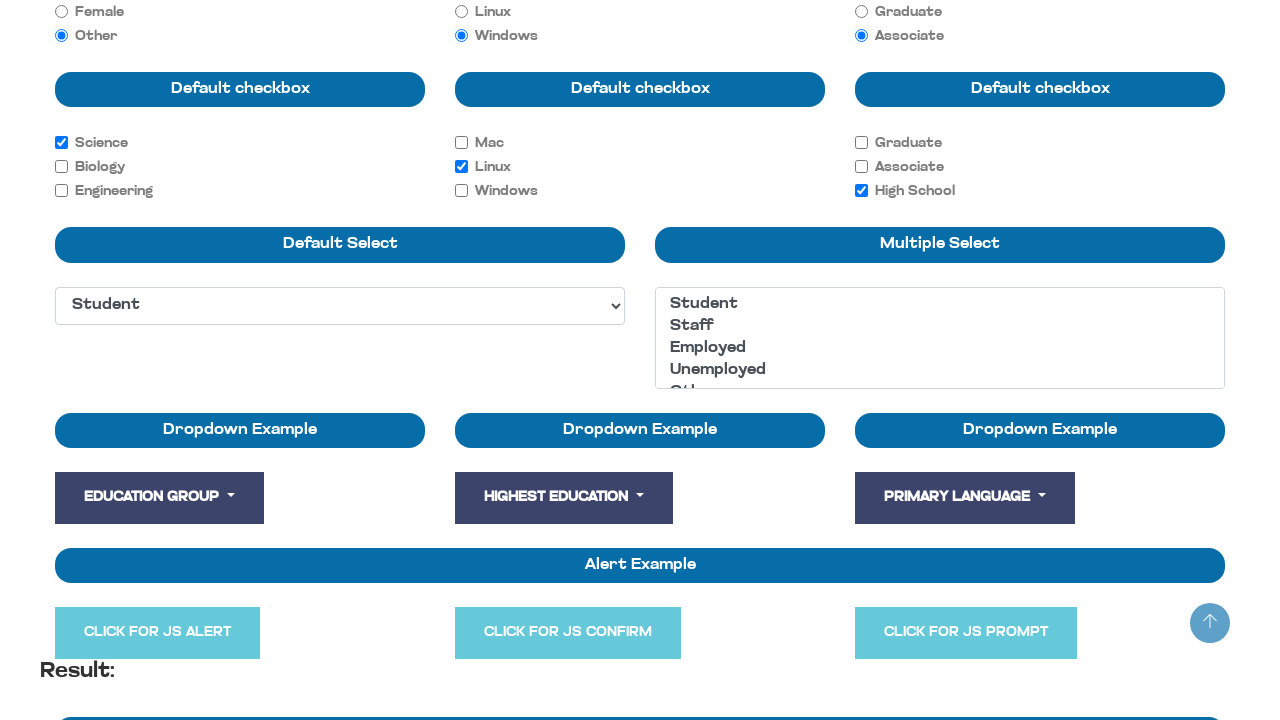

Clicked the 'Click for JS Prompt' button to trigger JavaScript prompt at (966, 633) on xpath=//button[normalize-space(text()) = 'Click for JS Prompt']
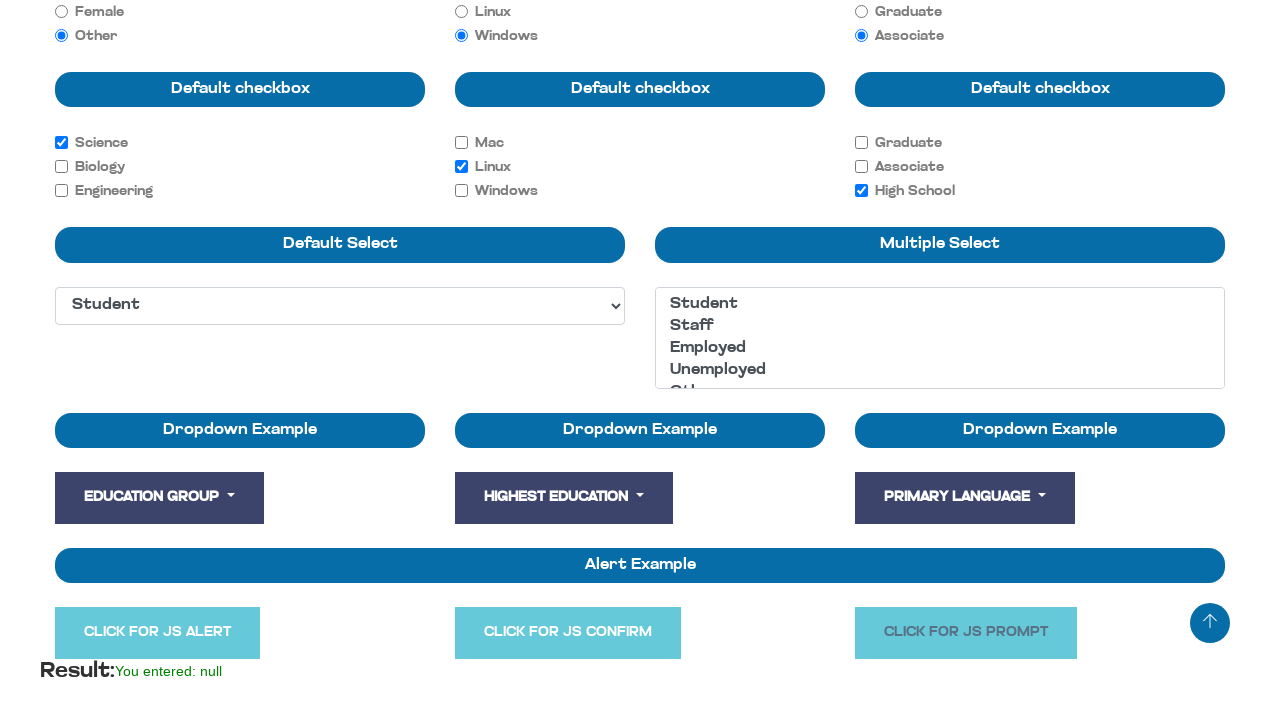

Set up dialog handler to accept the alert
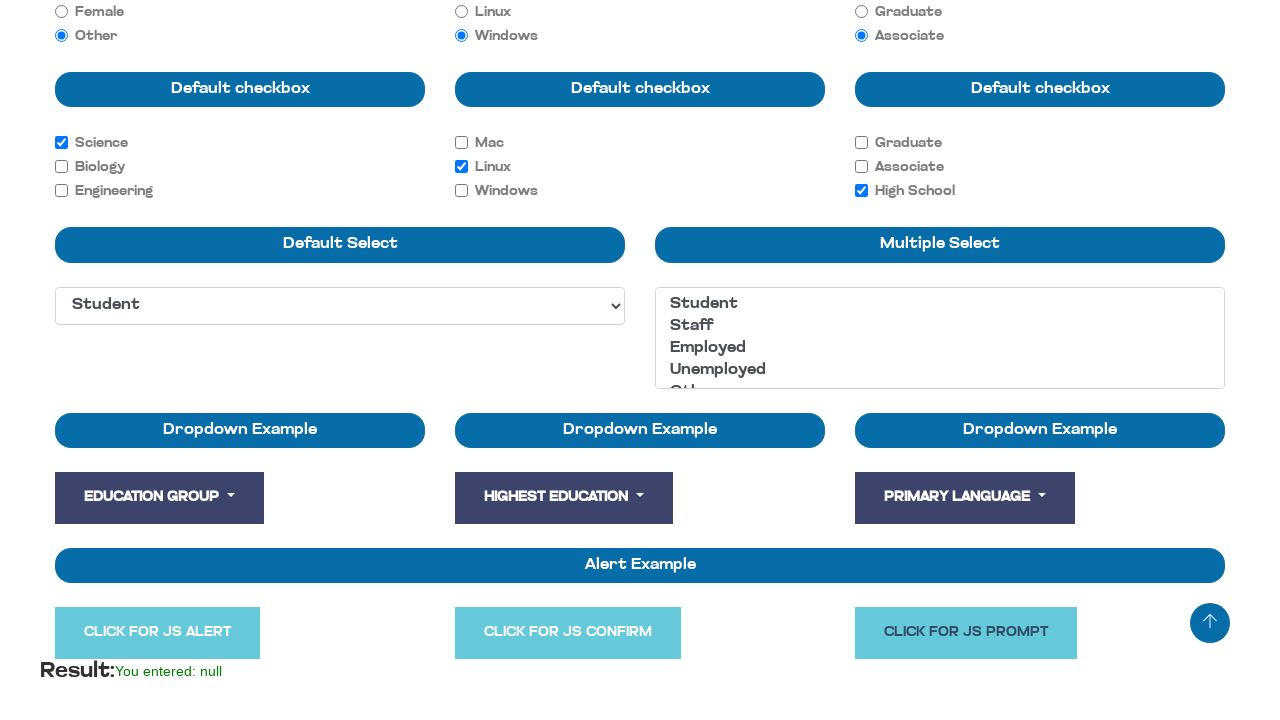

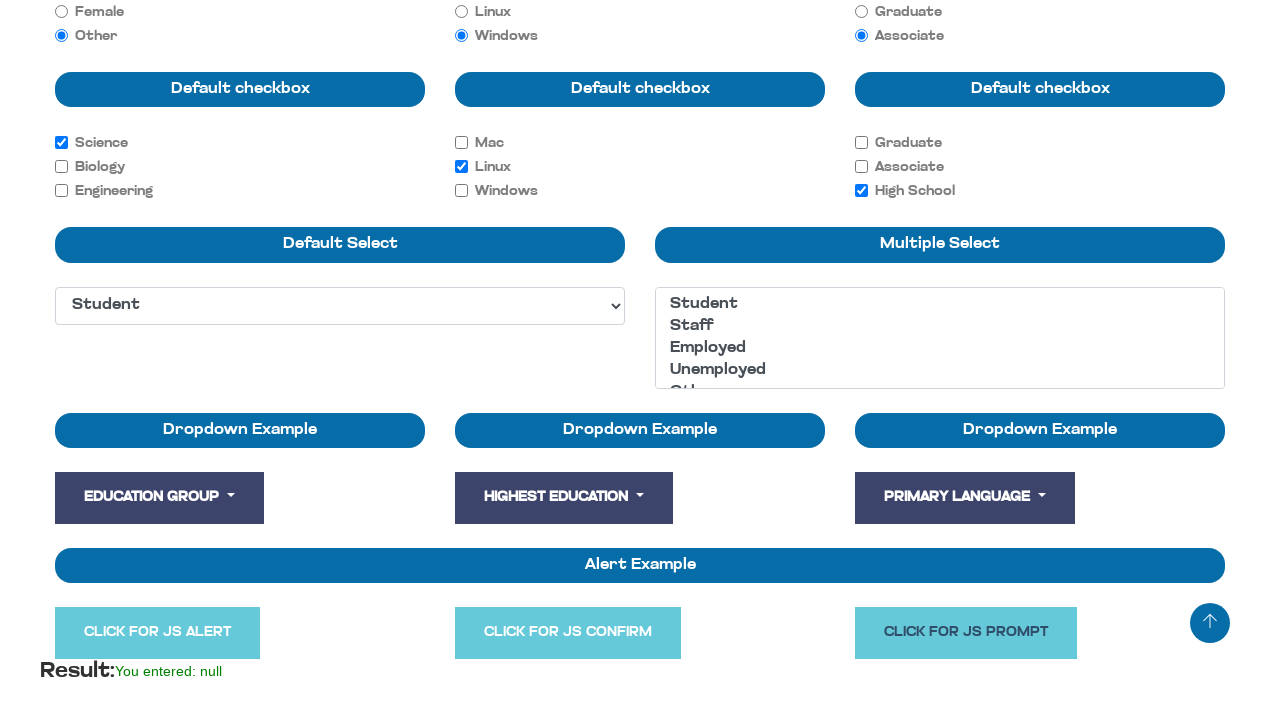